Navigates to a practice automation page and verifies that footer links are accessible by checking their HTTP status codes

Starting URL: https://rahulshettyacademy.com/AutomationPractice/

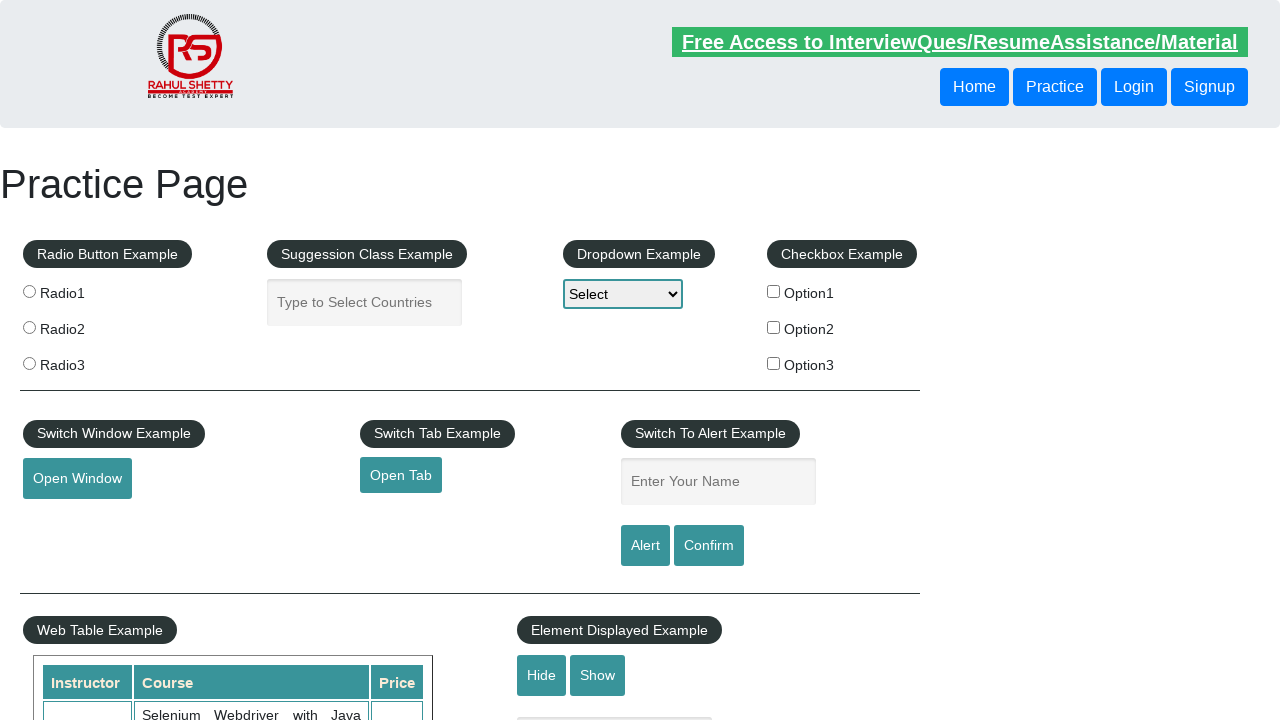

Waited for footer links to be present
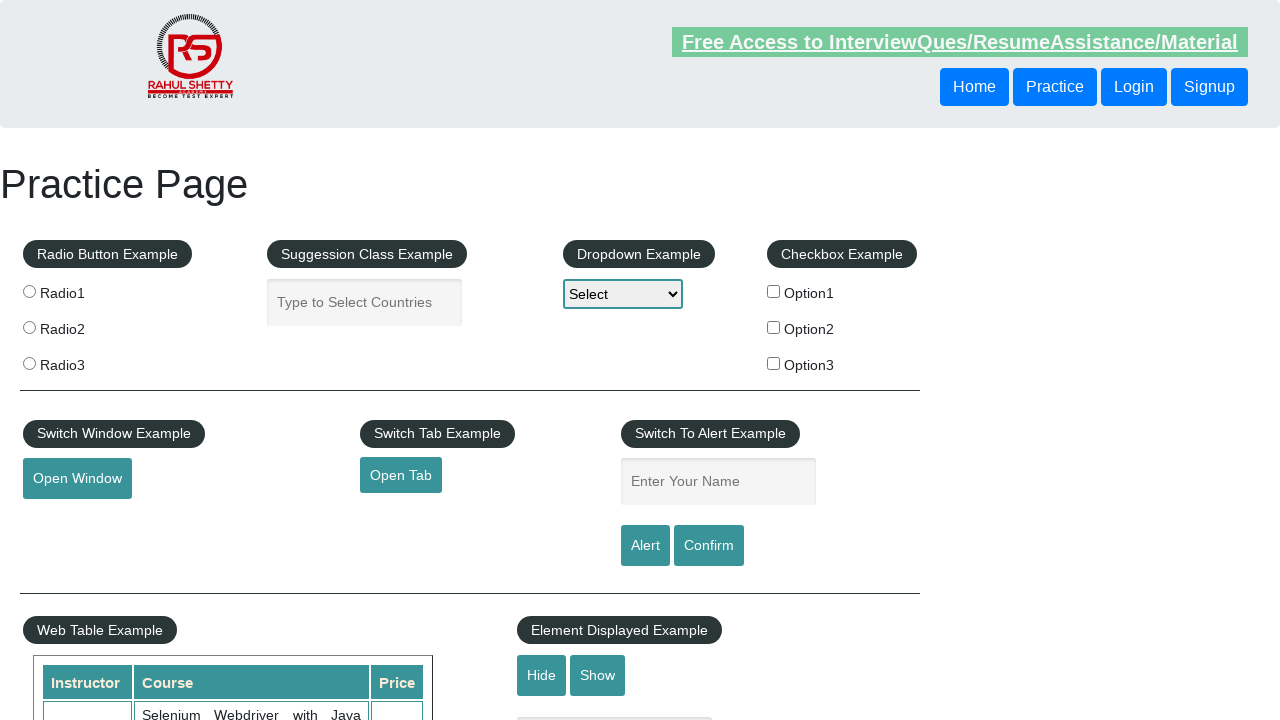

Retrieved all footer links from the page
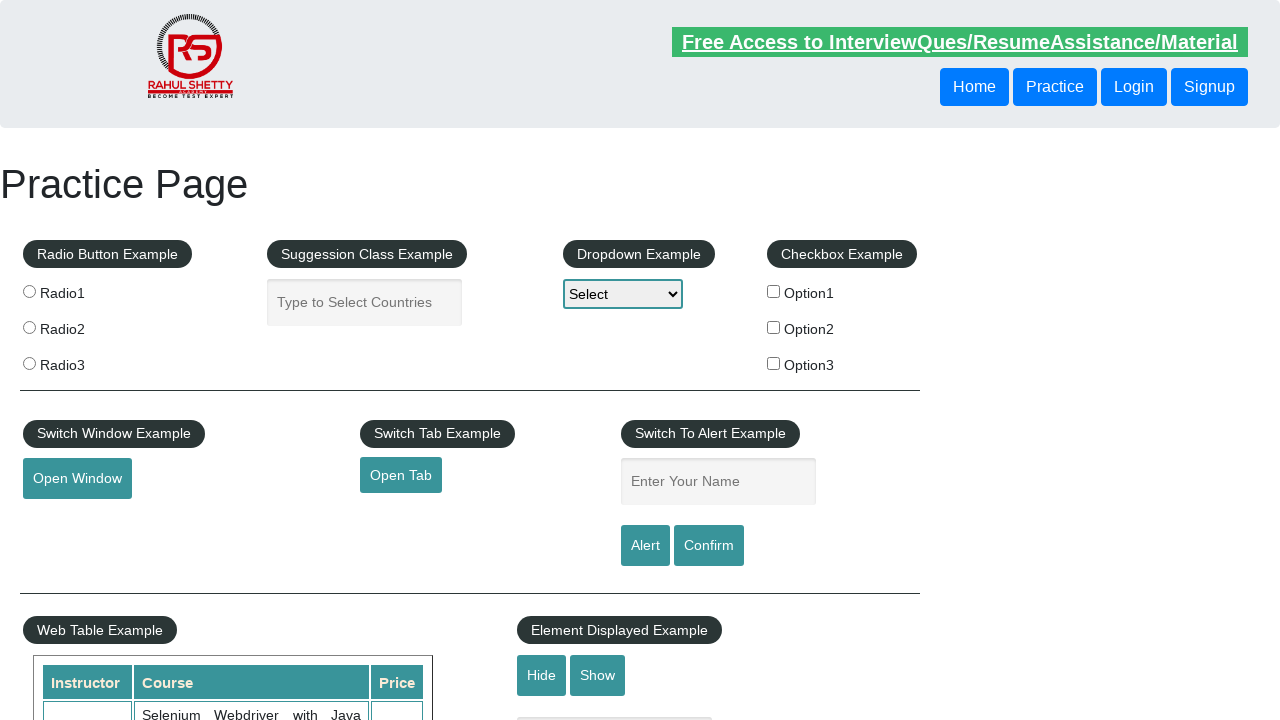

Verified that 20 footer links are present on the page
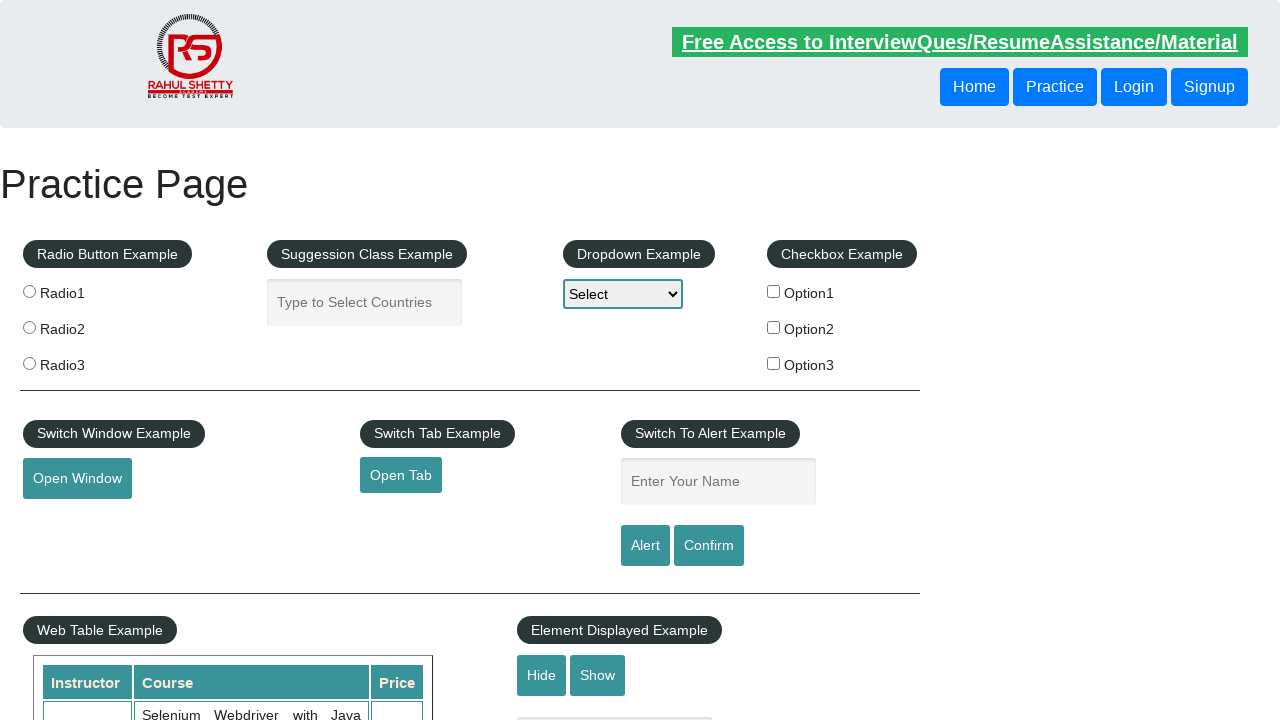

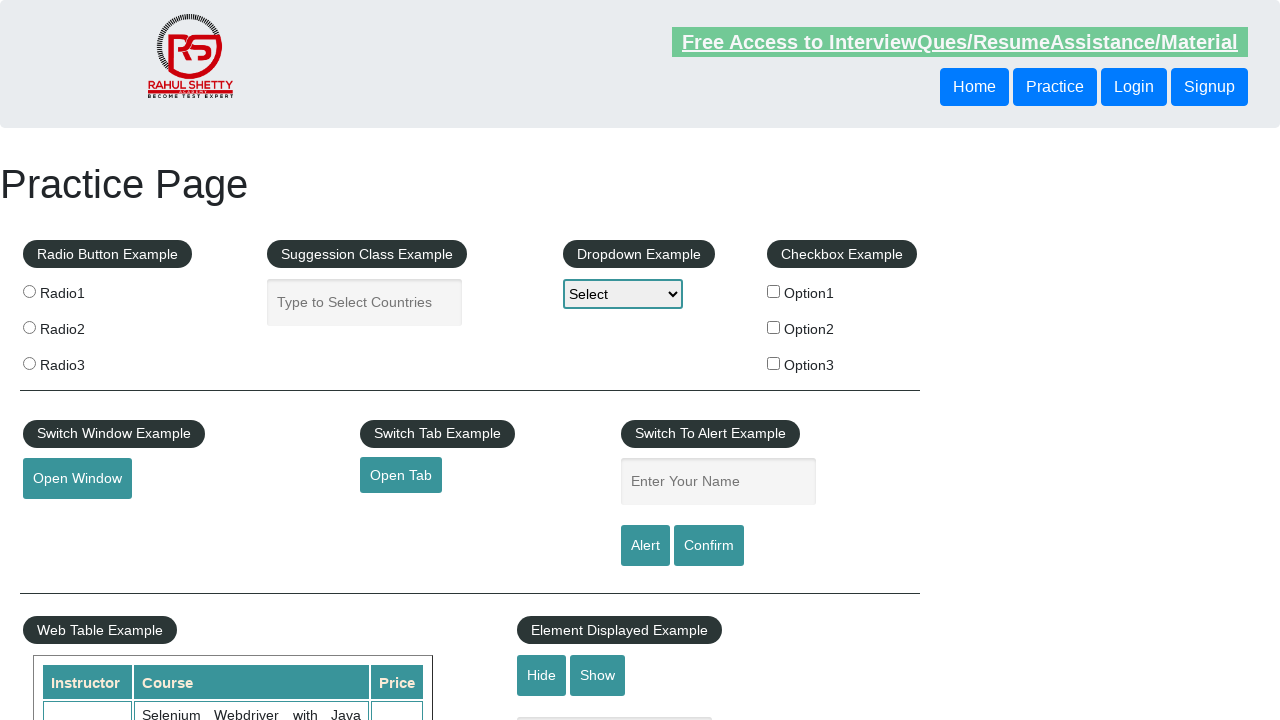